Navigates to the OrangeHRM demo login page and waits for it to load, verifying the page is accessible.

Starting URL: https://opensource-demo.orangehrmlive.com/web/index.php/auth/login

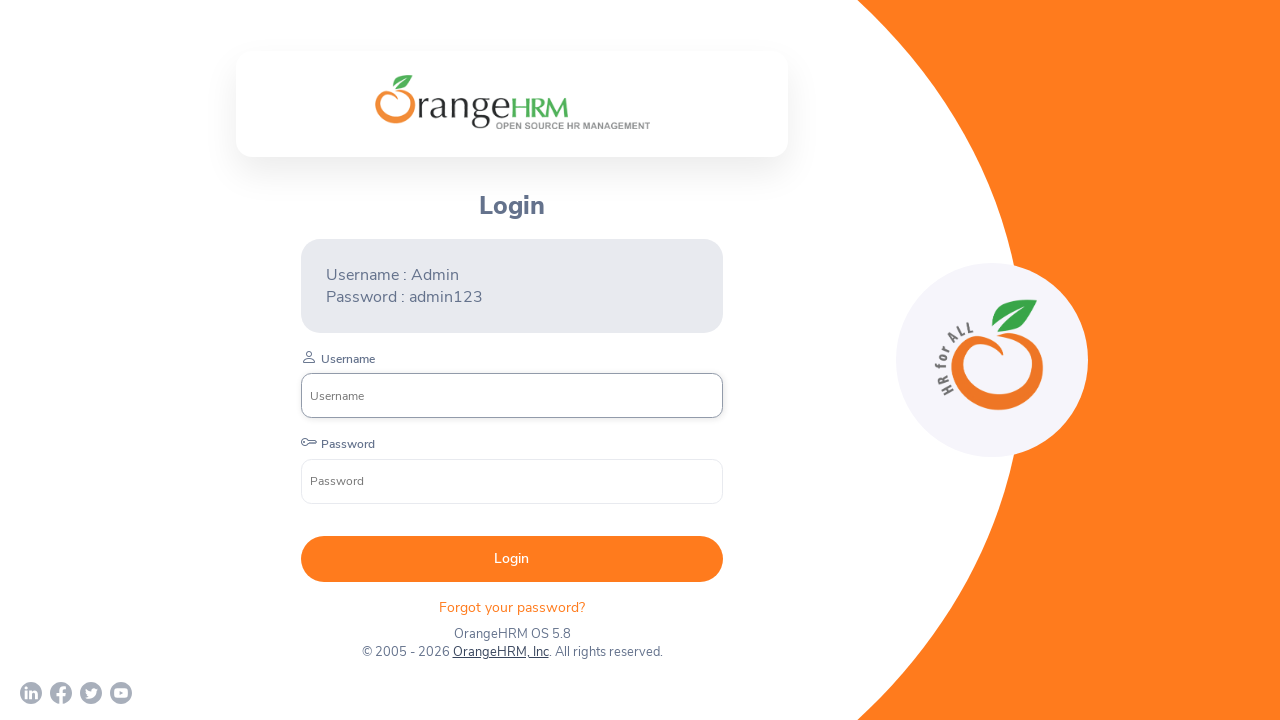

Waited for page to reach networkidle state
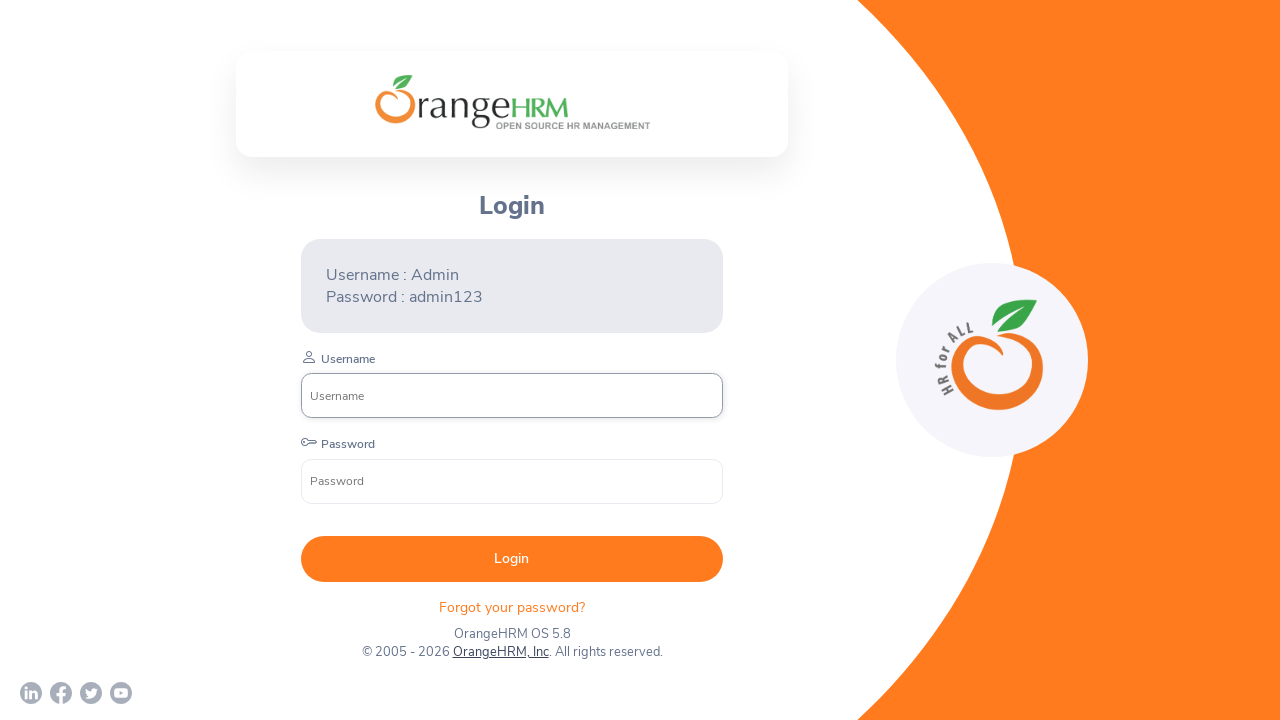

Verified login form is visible on the page
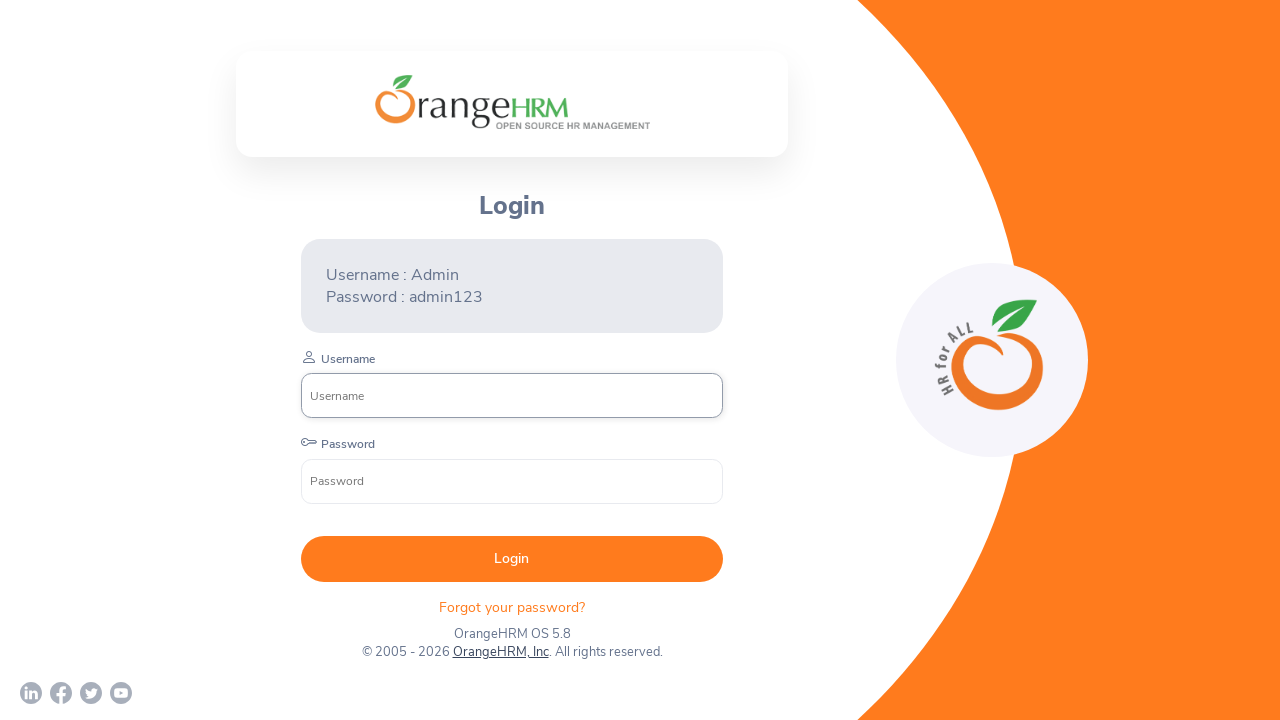

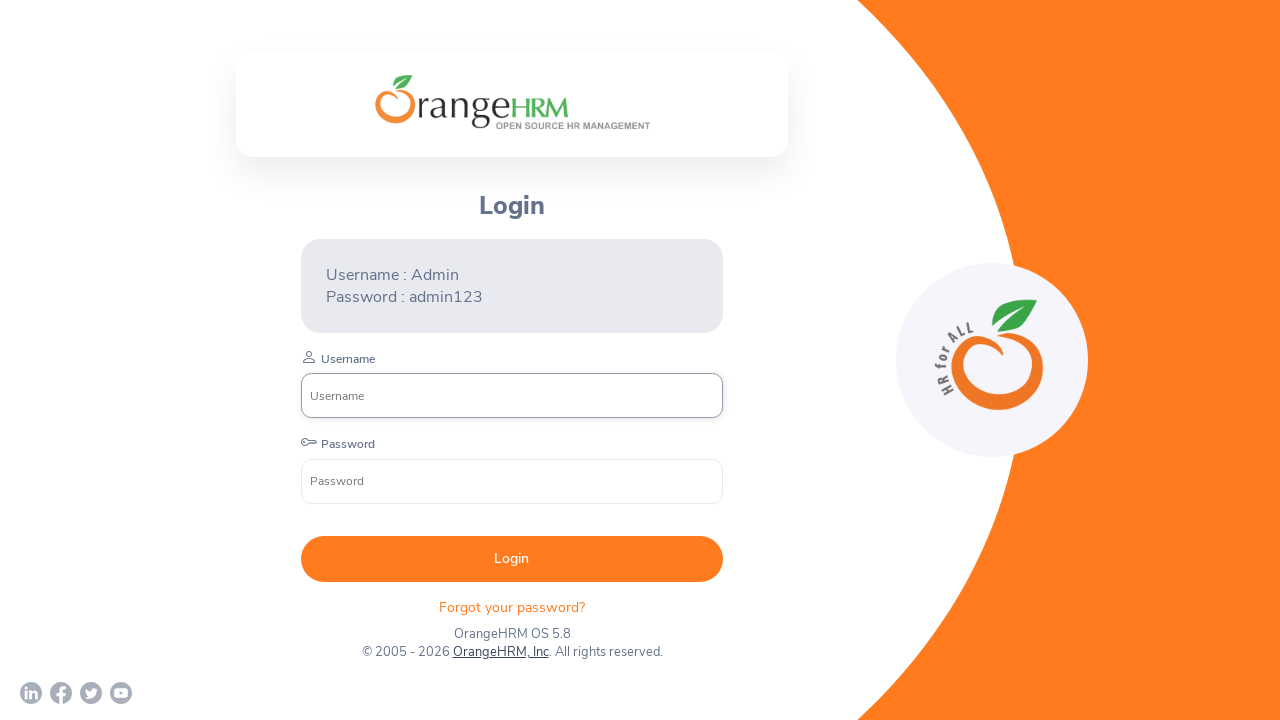